Tests clicking a collapsible section using explicit waits, then clicking a link that appears to verify navigation

Starting URL: https://eviltester.github.io/synchole/collapseable.html

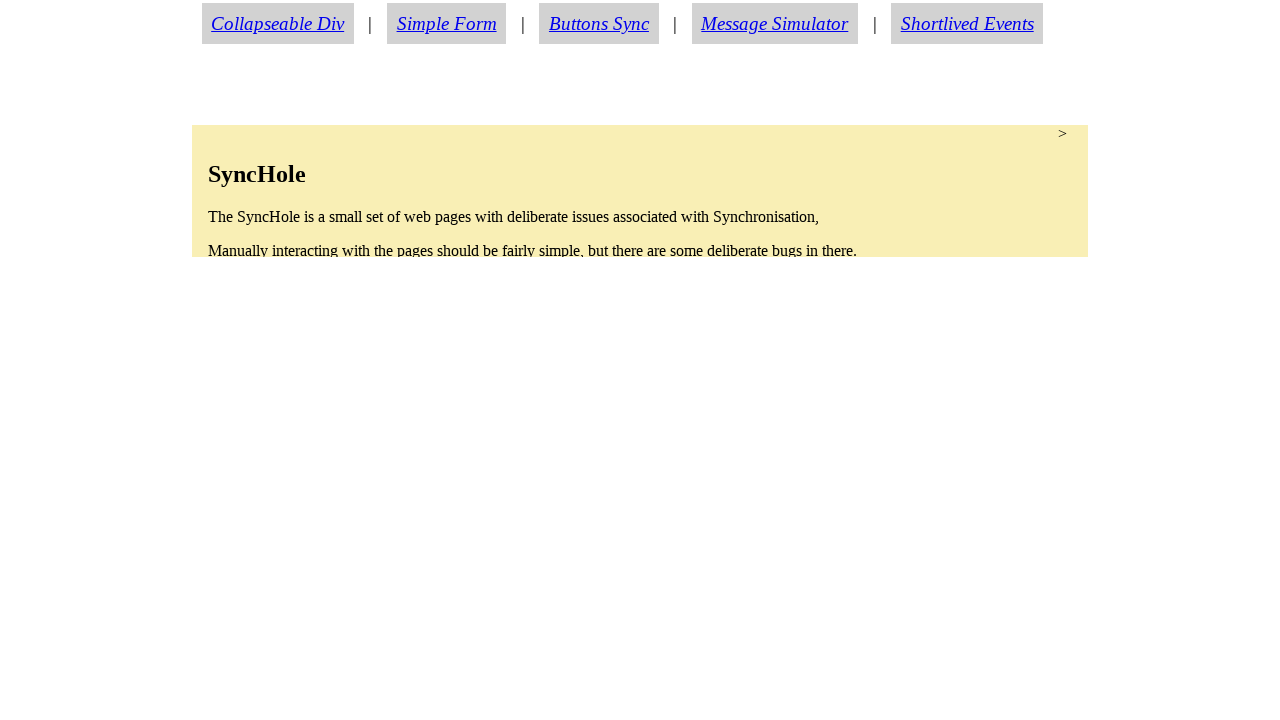

Clicked collapsible section to expand it at (640, 191) on section.condense
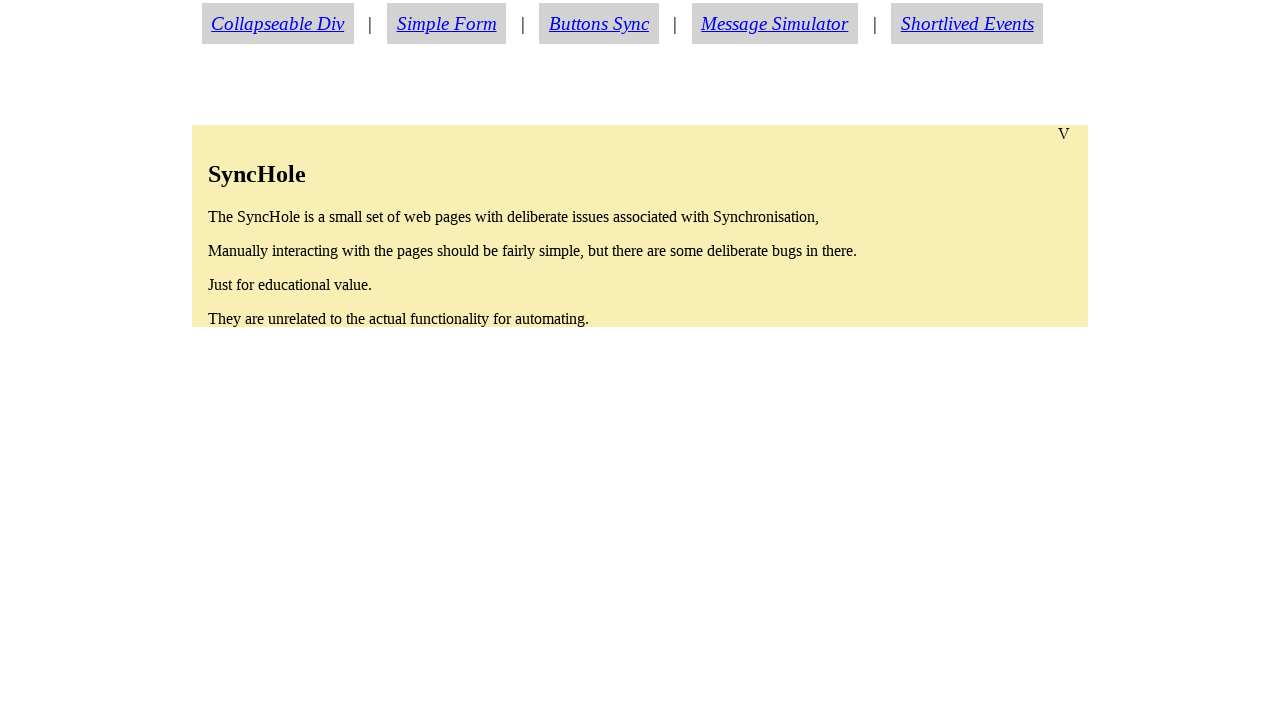

About link became visible after expanding collapsible section
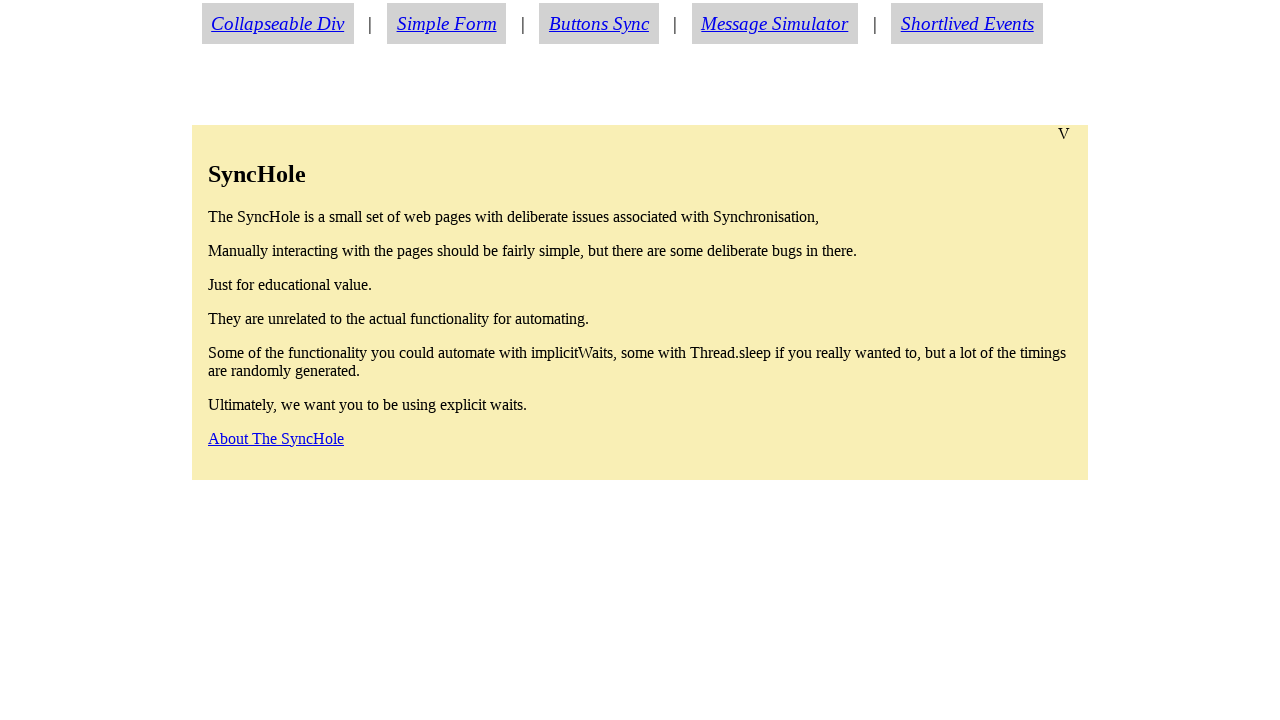

Clicked about link to navigate at (276, 438) on a#aboutLink
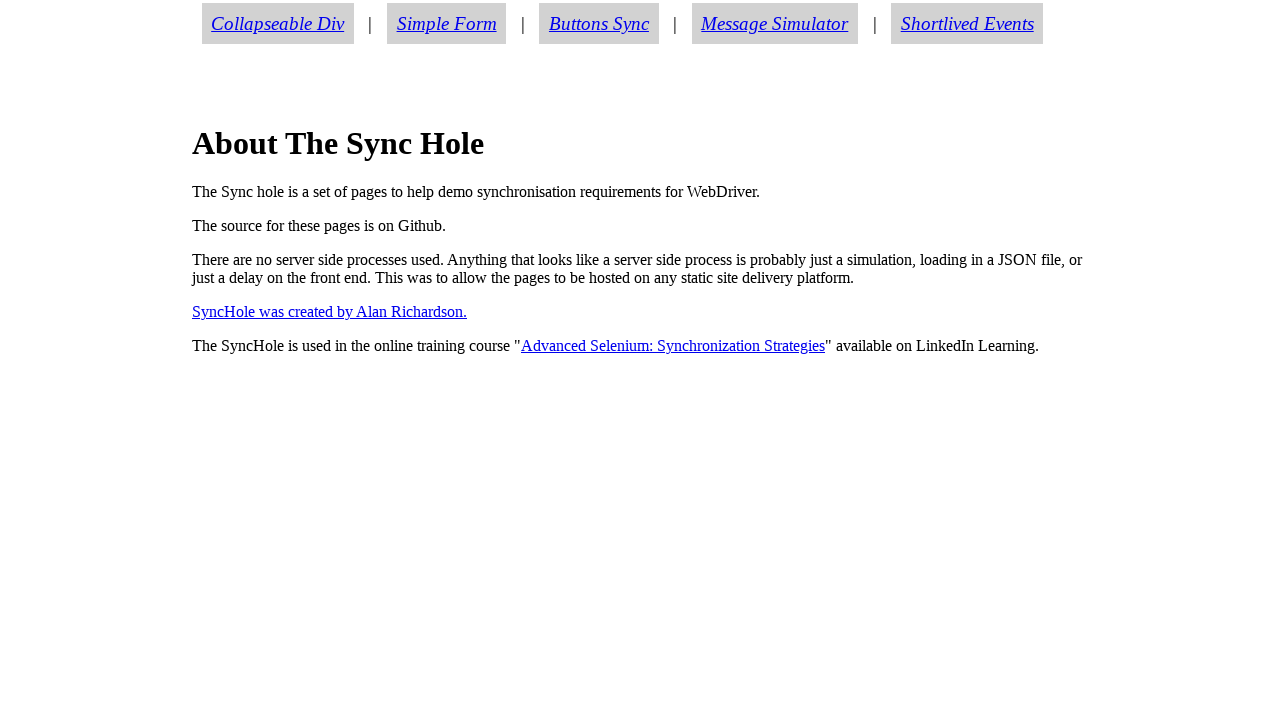

Verified navigation to about.html occurred successfully
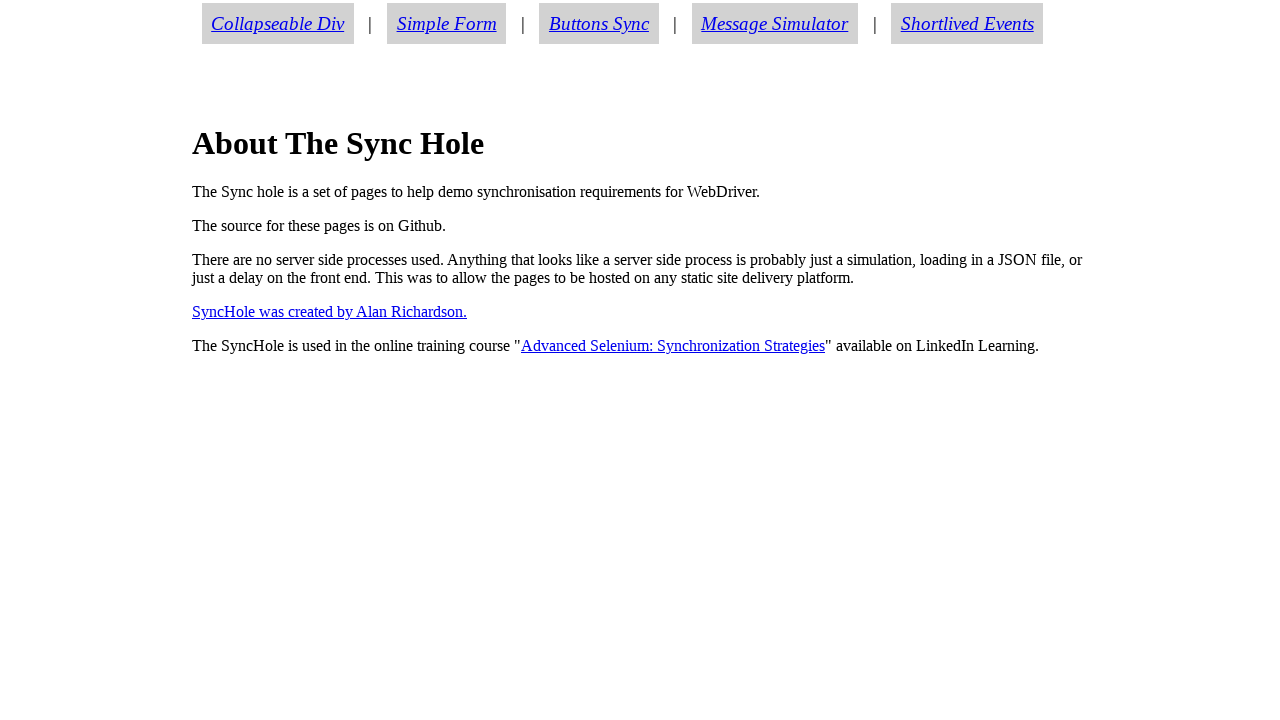

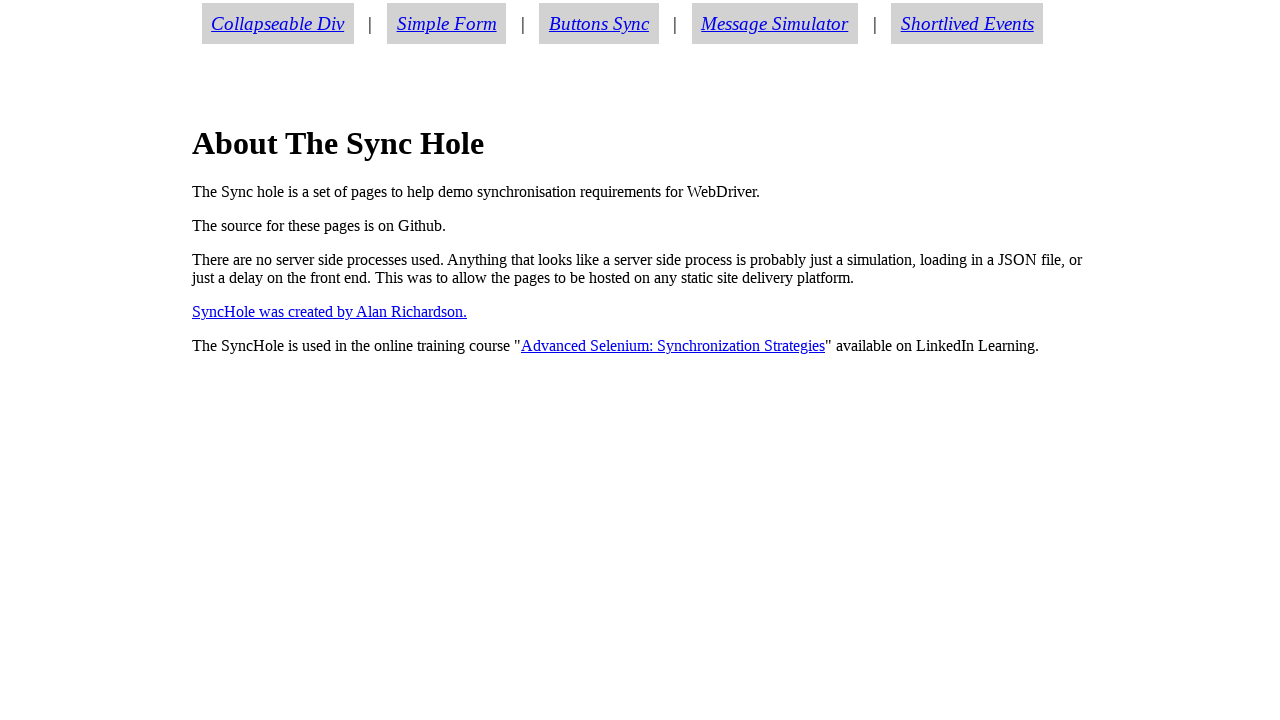